Tests JavaScript alert handling on W3Schools by clicking a "Try it" button inside an iframe, then accepting the alert dialog that appears

Starting URL: https://www.w3schools.com/jsref/tryit.asp?filename=tryjsref_alert

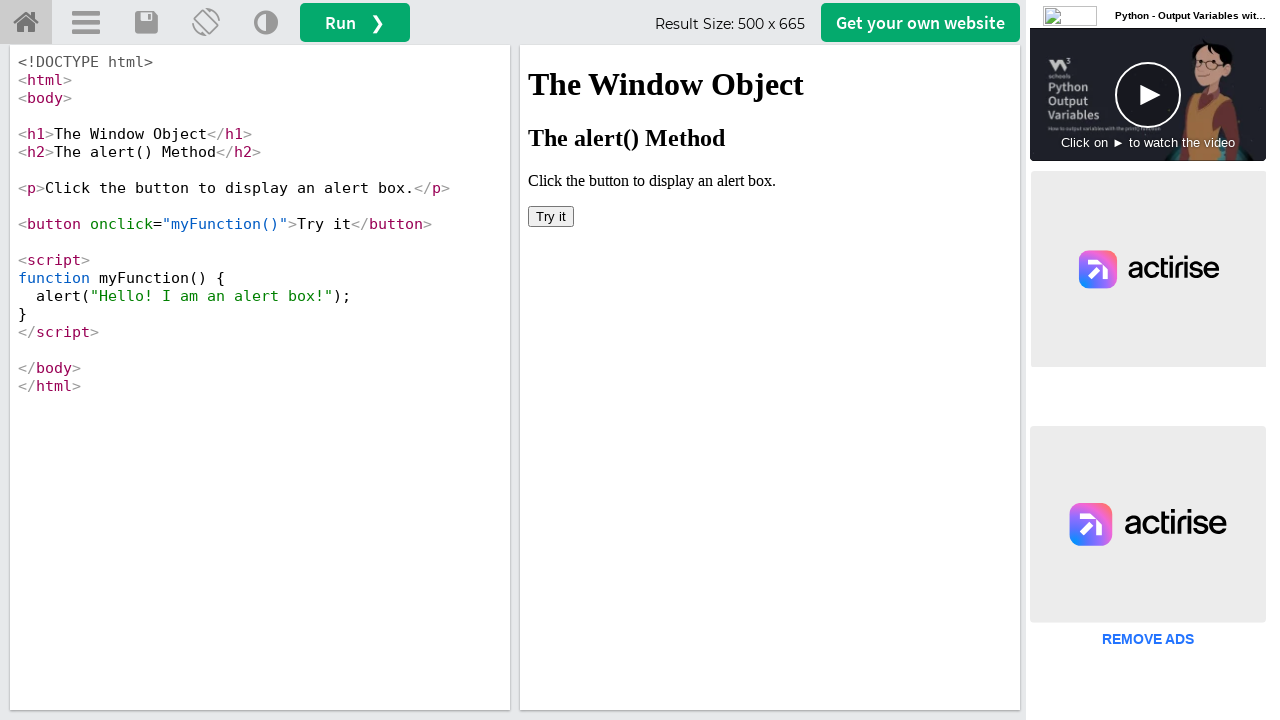

Located iframe with ID 'iframeResult'
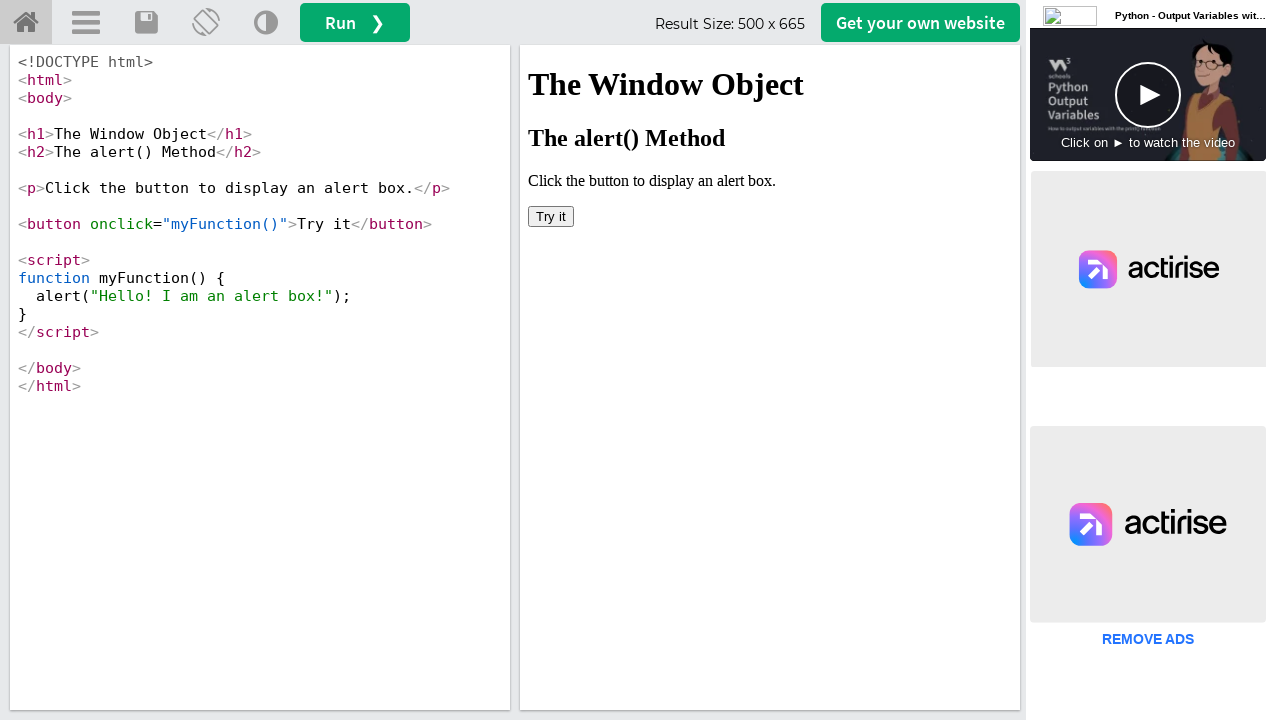

Clicked 'Try it' button inside iframe at (551, 216) on #iframeResult >> internal:control=enter-frame >> xpath=//button[normalize-space(
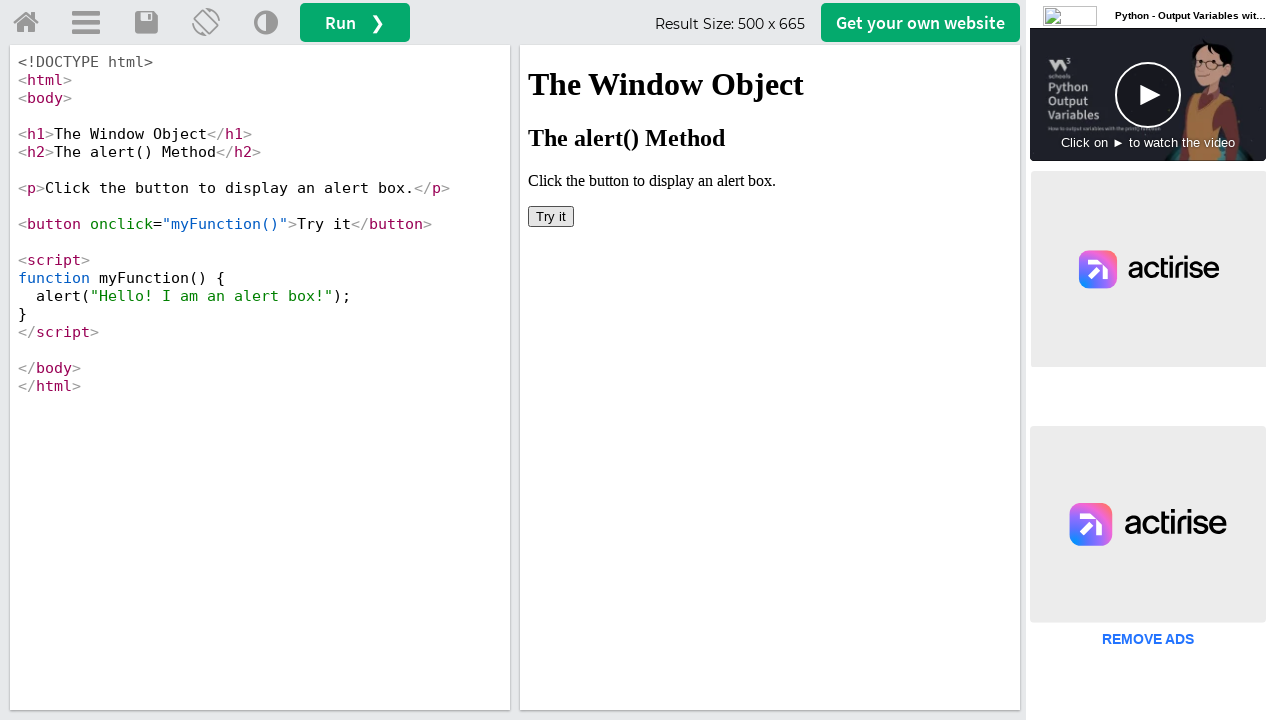

Set up event listener to automatically accept alert dialogs
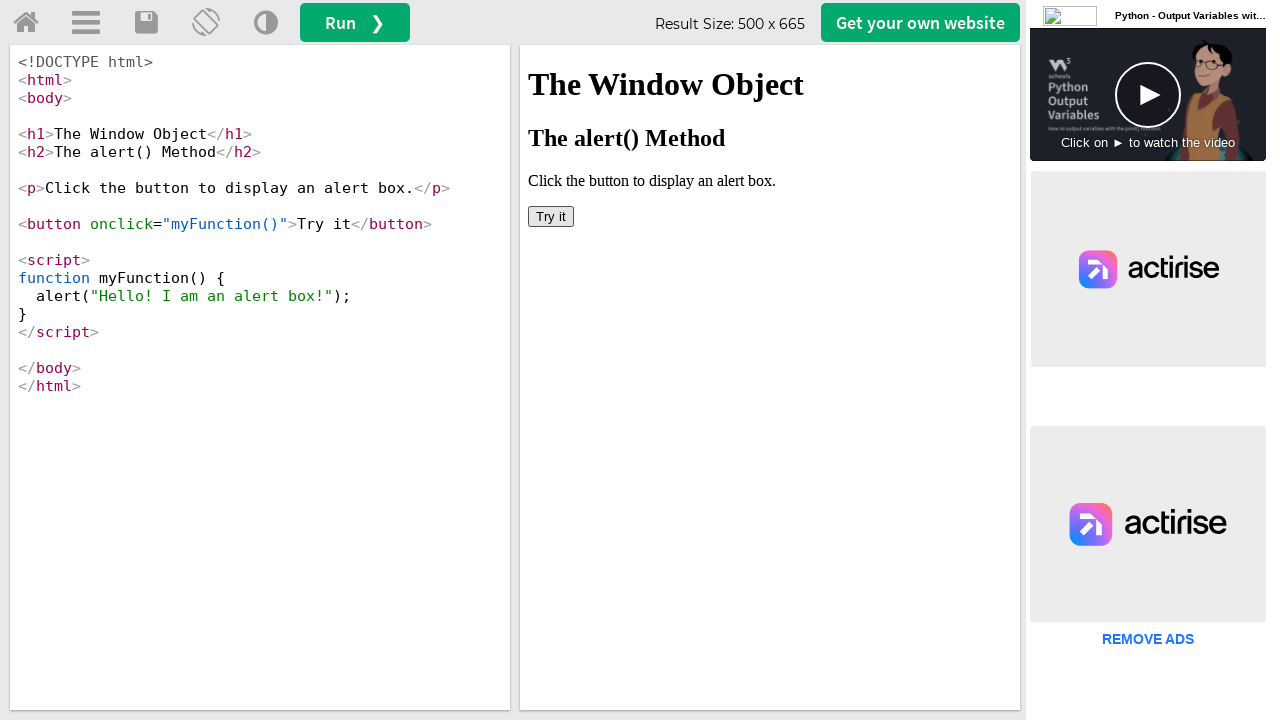

Waited 1000ms for alert to be processed
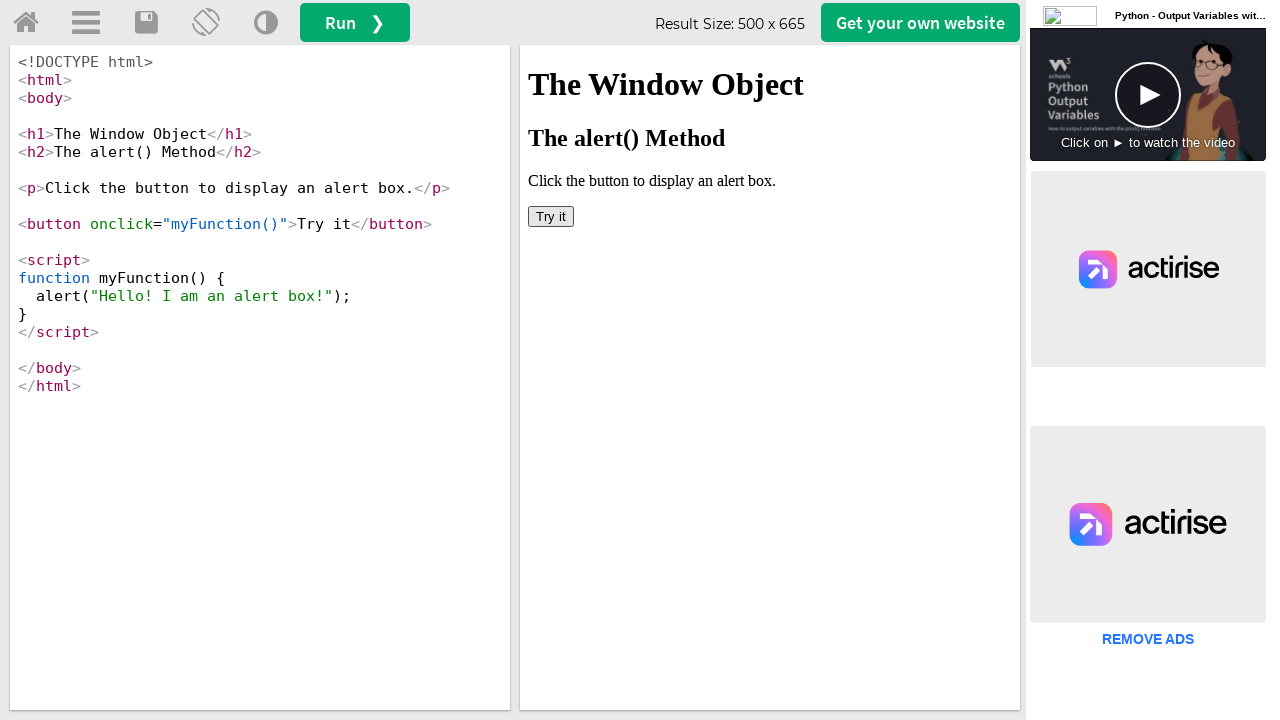

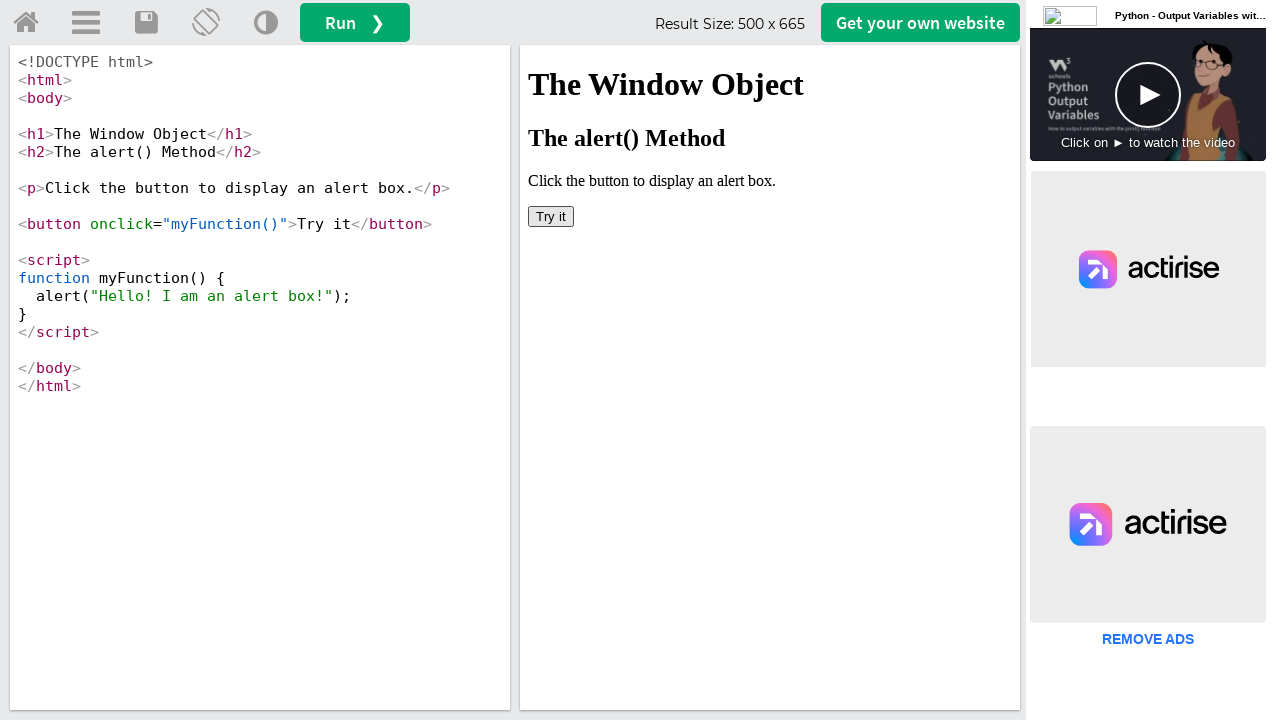